Tests marking individual items as complete by checking their toggle checkboxes

Starting URL: https://demo.playwright.dev/todomvc

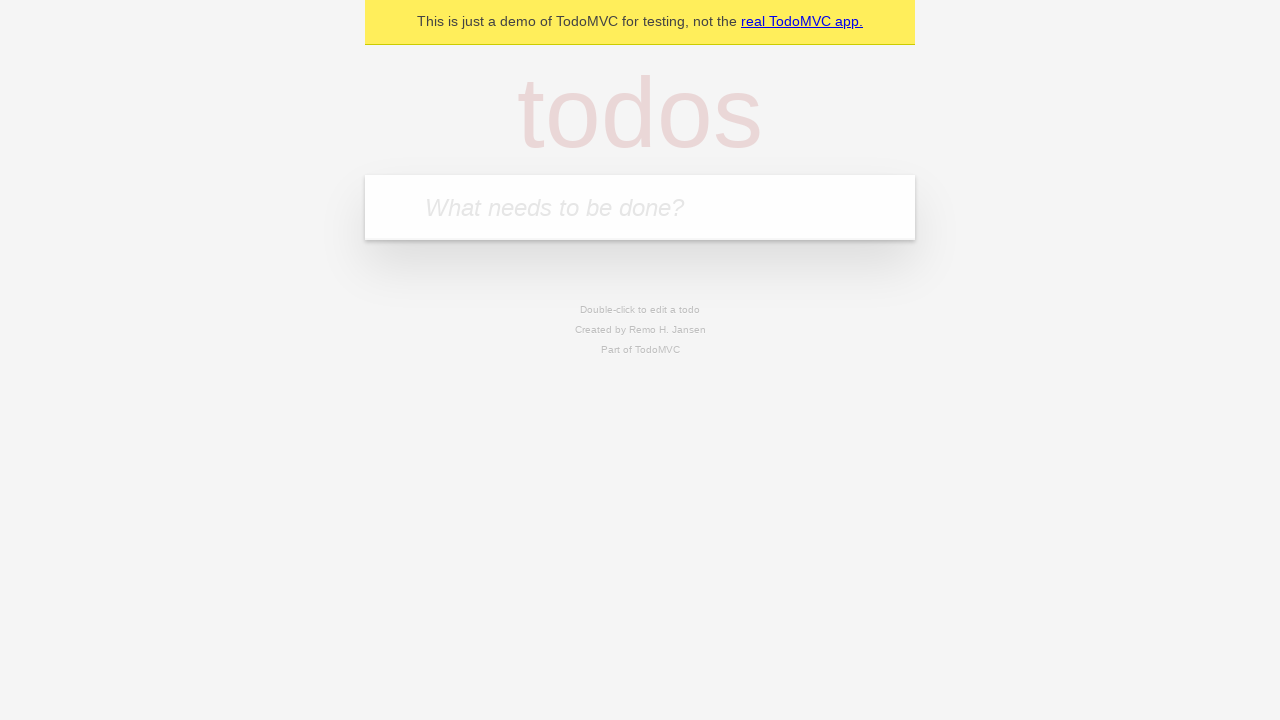

Filled new todo input with 'buy some cheese' on .new-todo
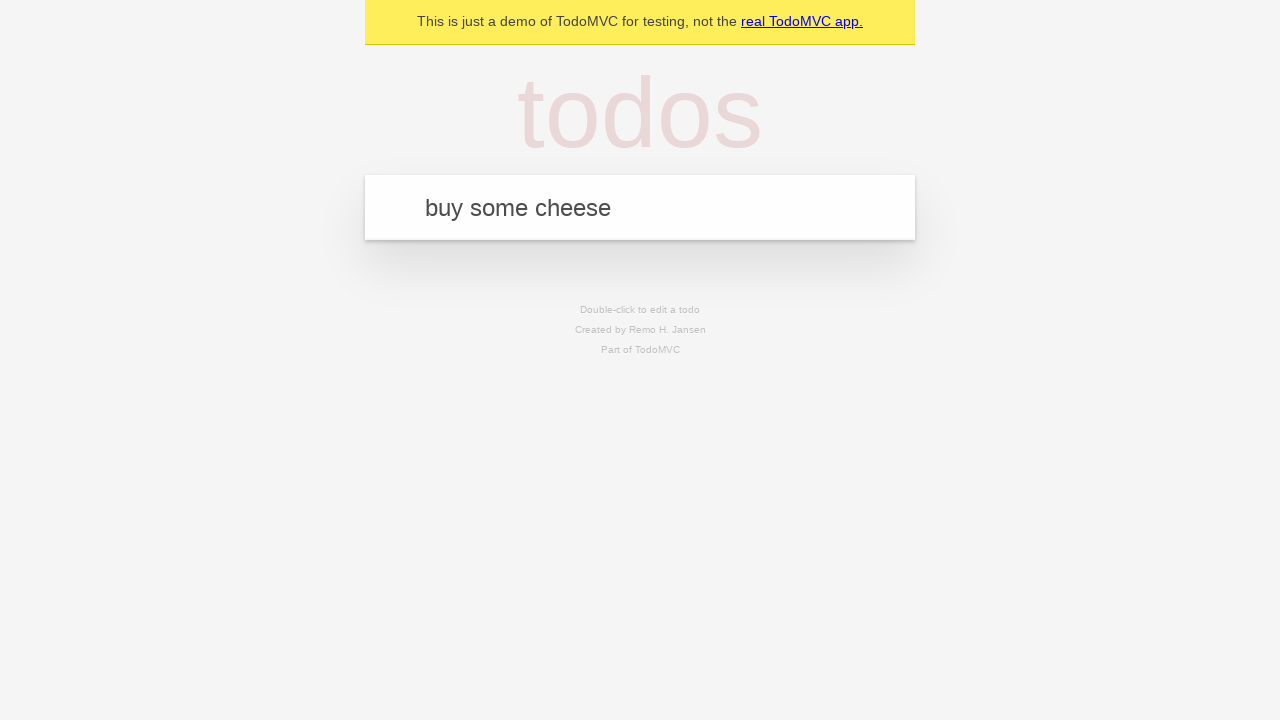

Pressed Enter to add 'buy some cheese' to the todo list on .new-todo
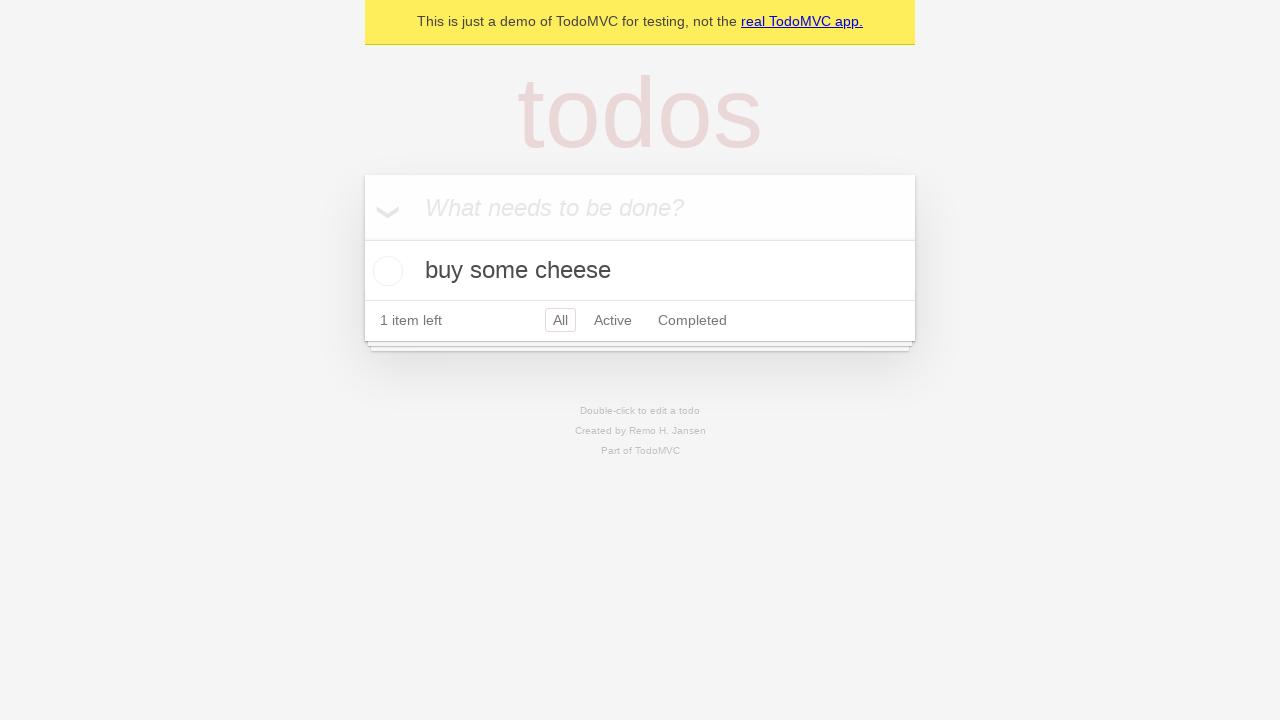

Filled new todo input with 'feed the cat' on .new-todo
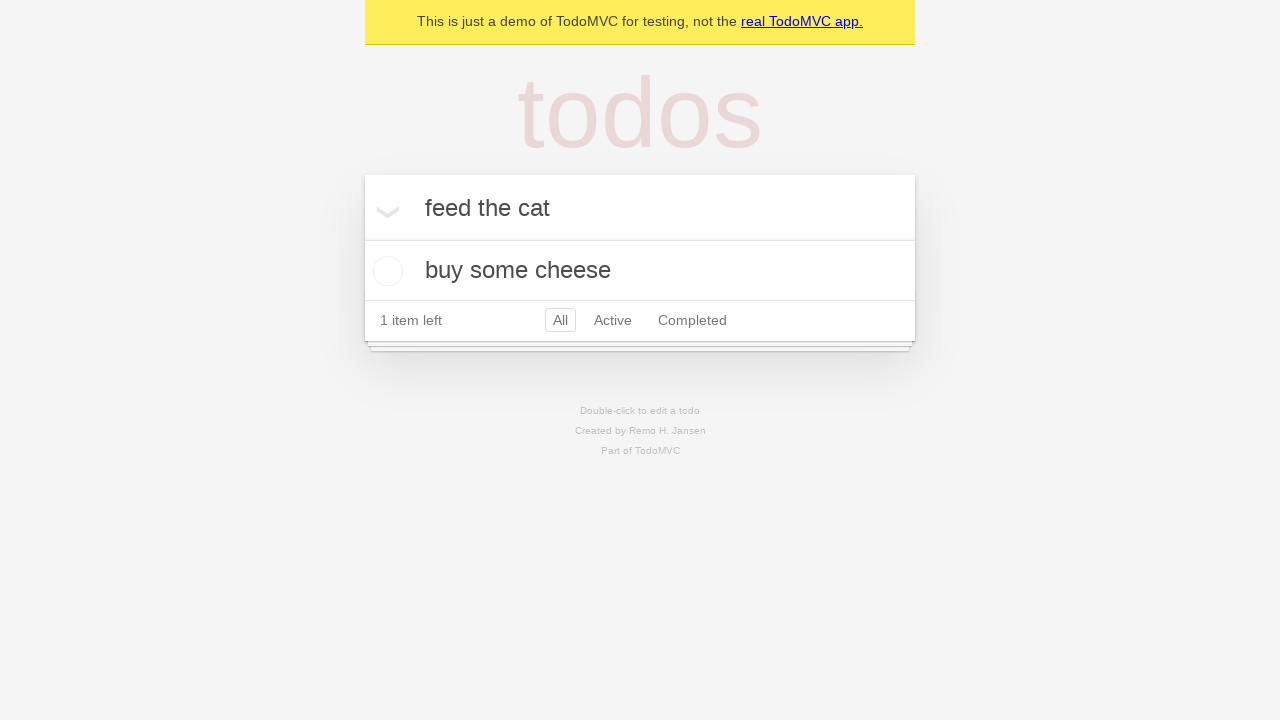

Pressed Enter to add 'feed the cat' to the todo list on .new-todo
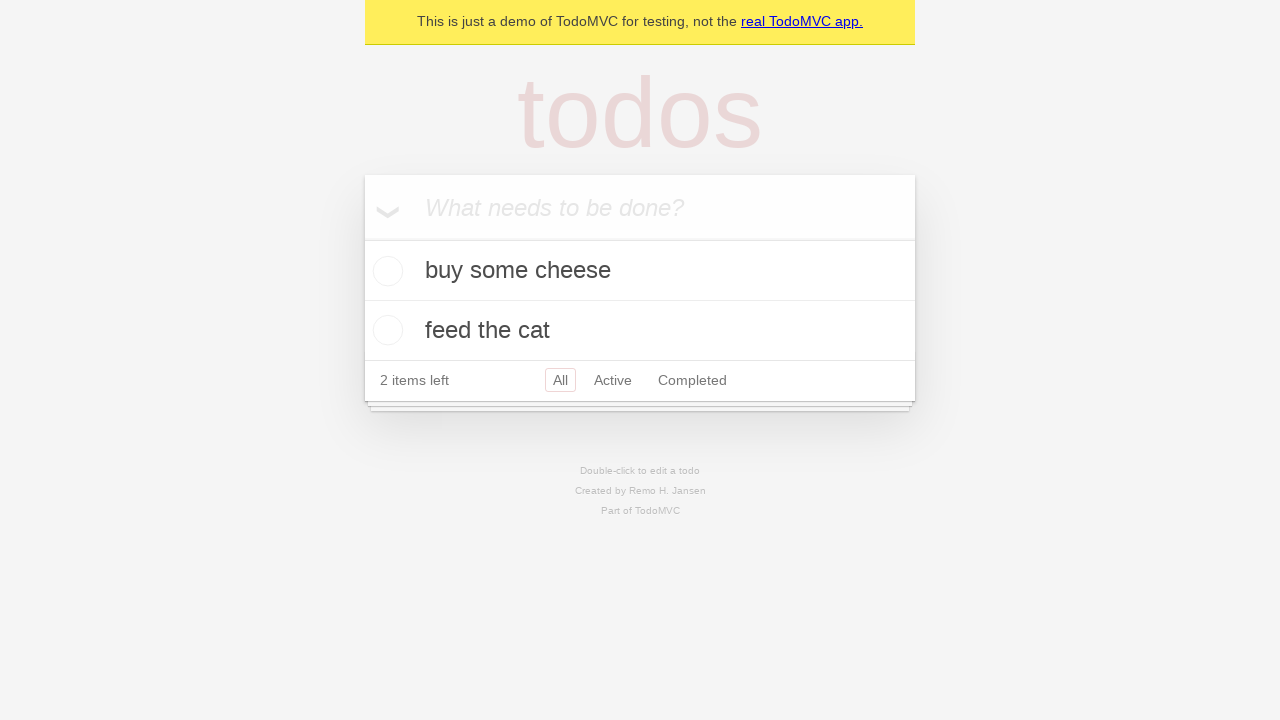

Waited for both todo items to be added to the list
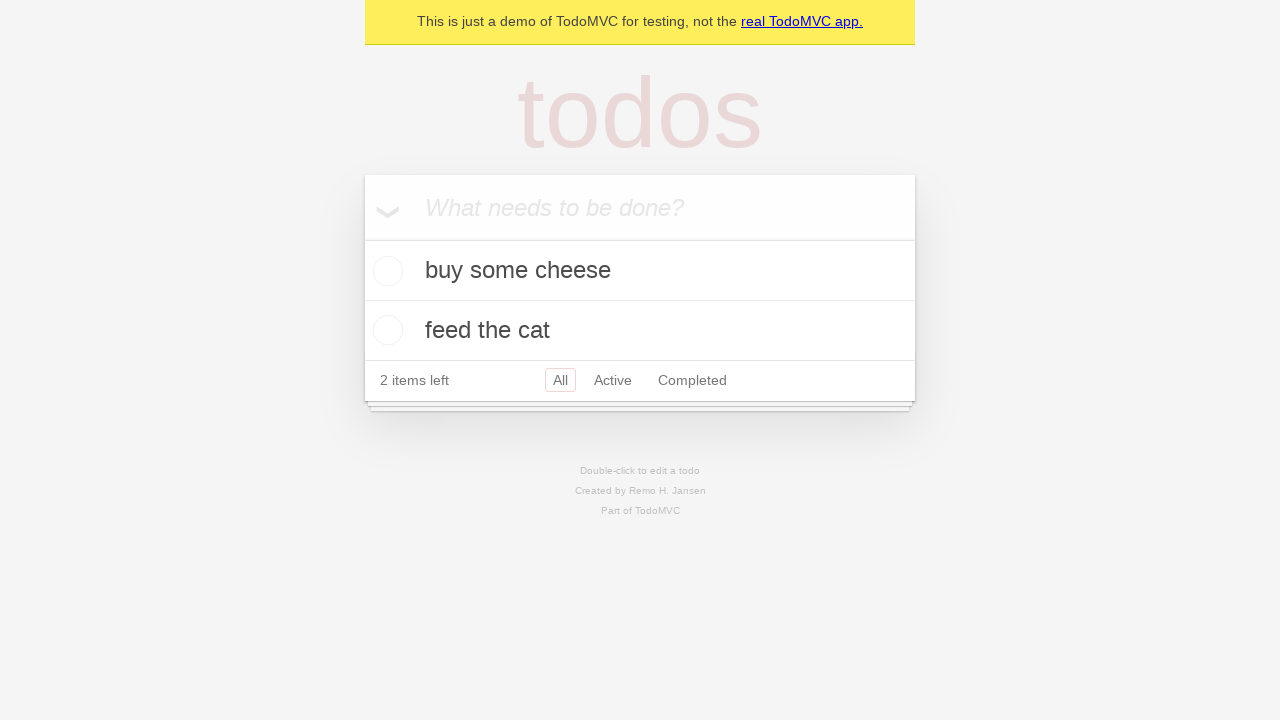

Marked first todo item 'buy some cheese' as complete at (385, 271) on .todo-list li >> nth=0 >> .toggle
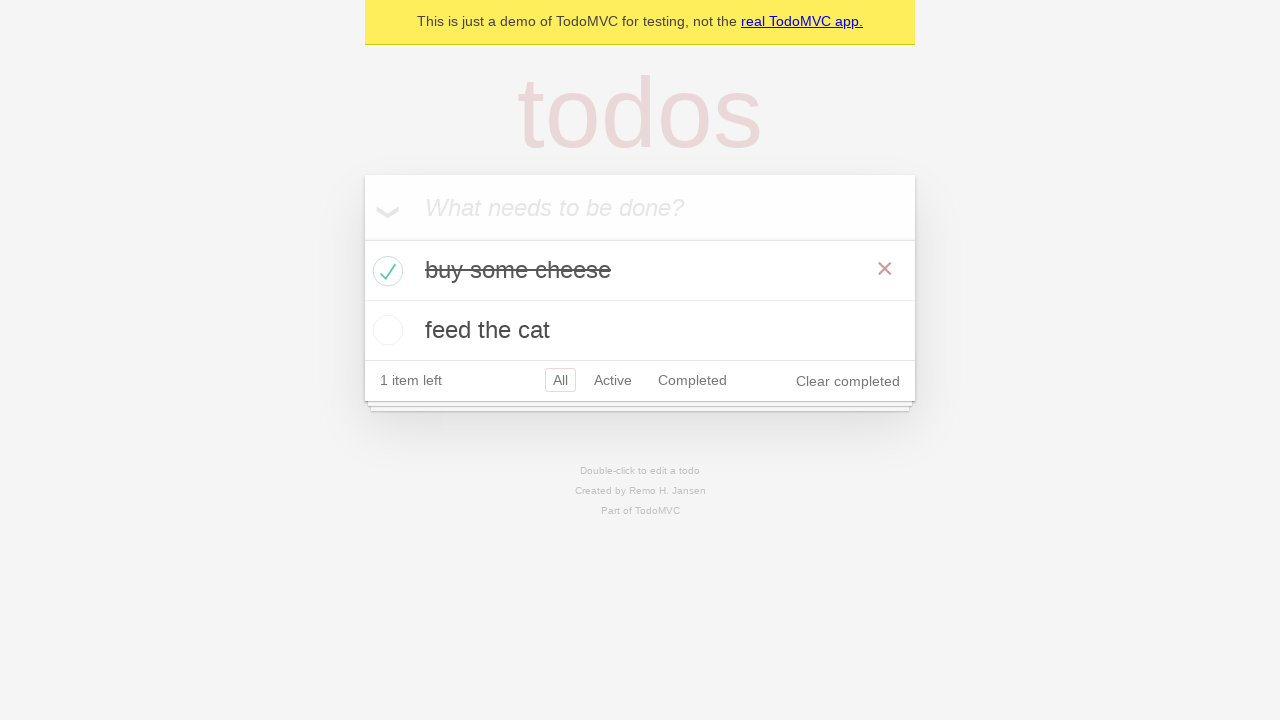

Marked second todo item 'feed the cat' as complete at (385, 330) on .todo-list li >> nth=1 >> .toggle
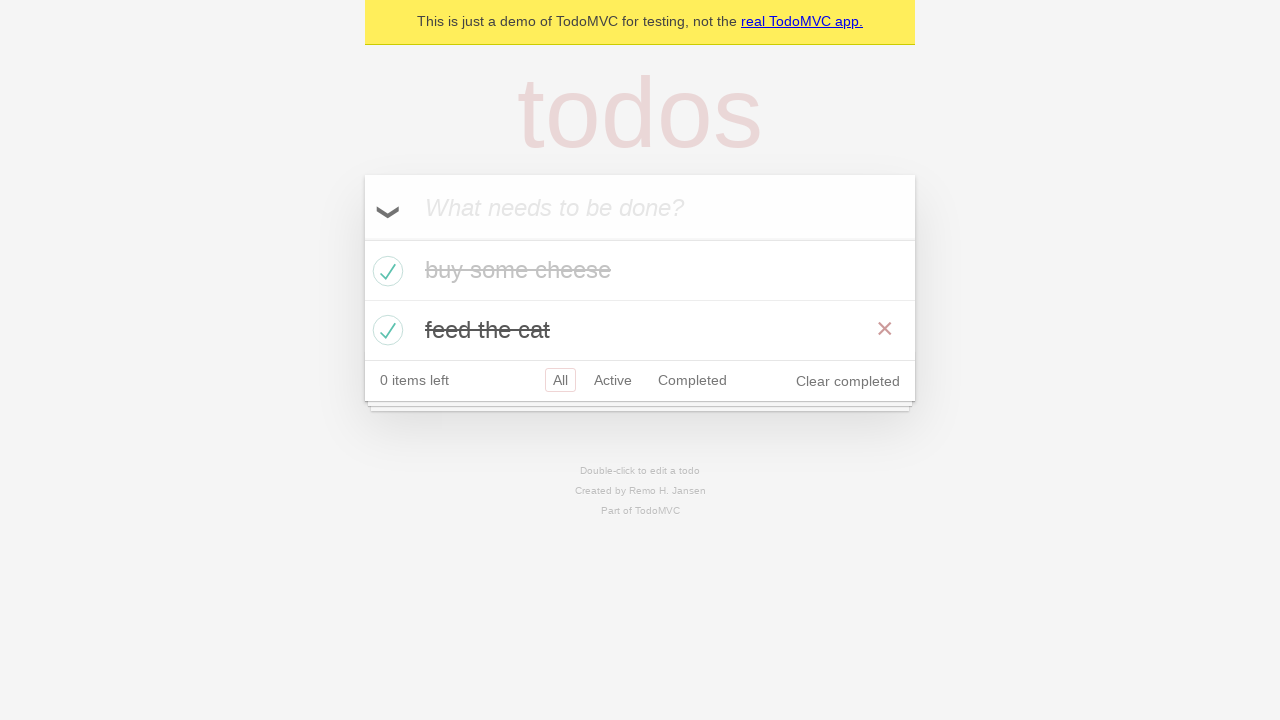

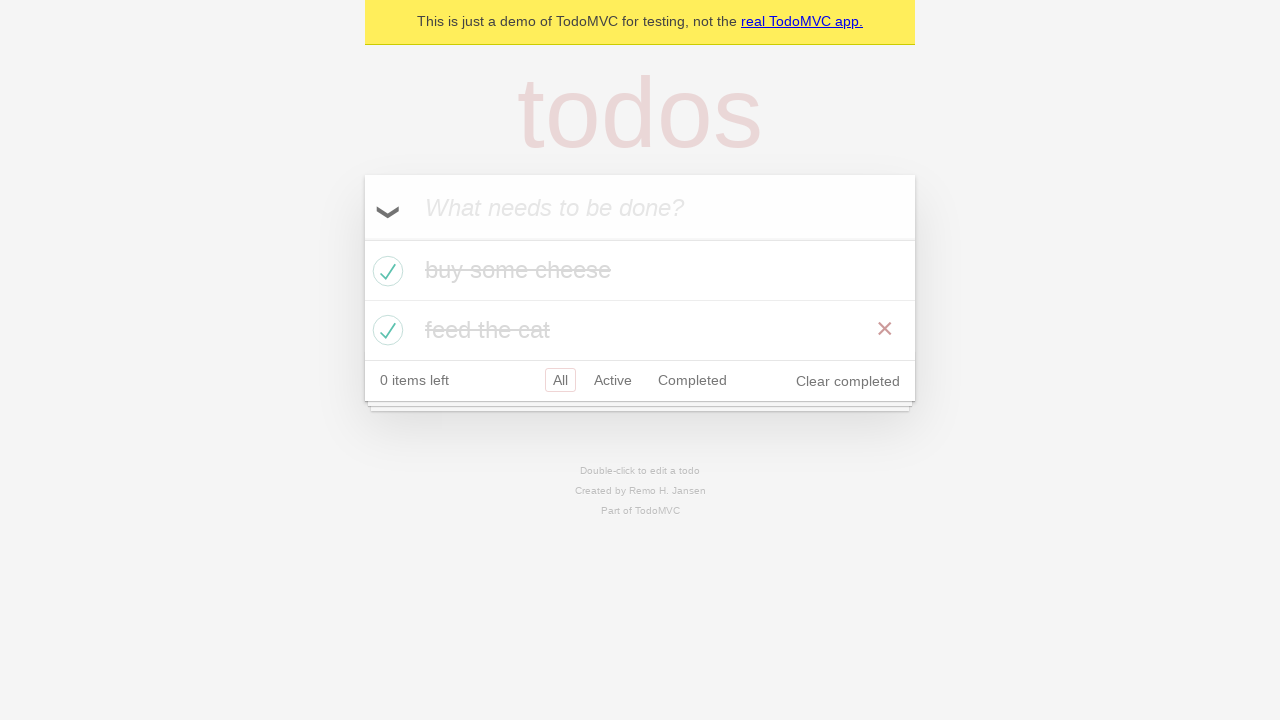